Tests a form on DemoQA by filling in text fields for full name, email, current address, and permanent address, then clearing the name field

Starting URL: https://demoqa.com/text-box

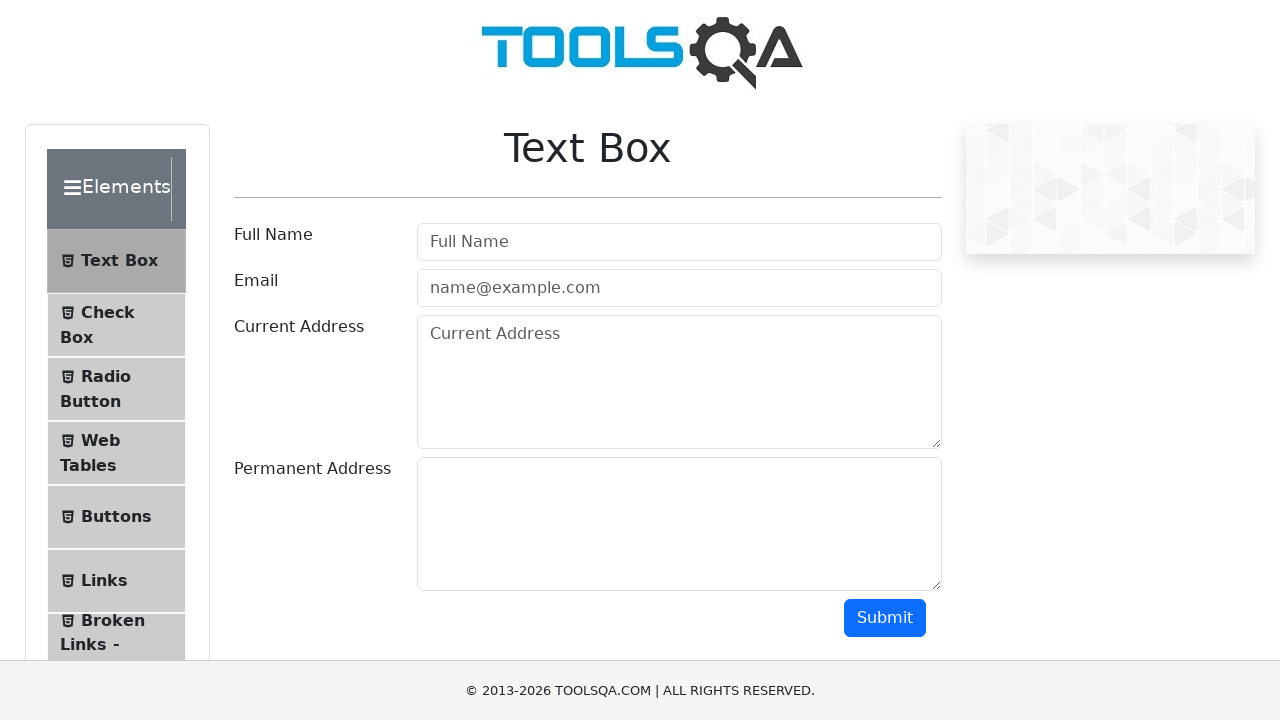

Cleared Full Name field on #userName
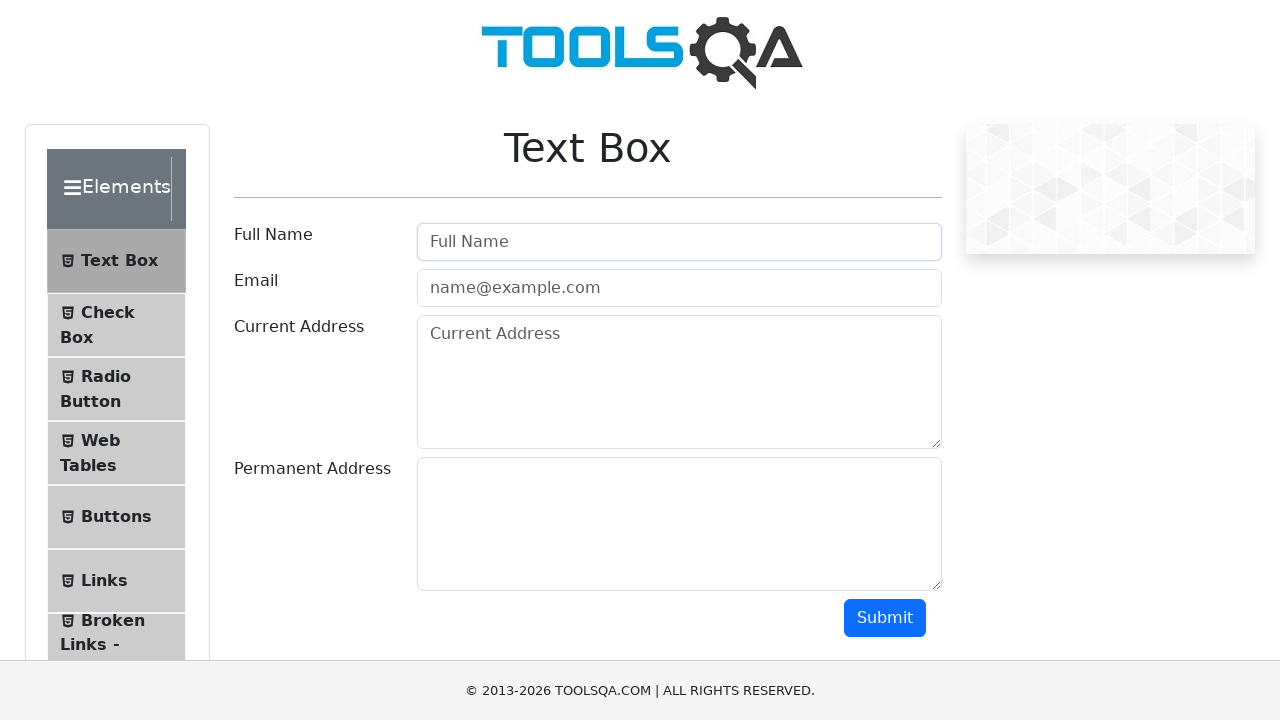

Filled Full Name field with 'Josue Z' on #userName
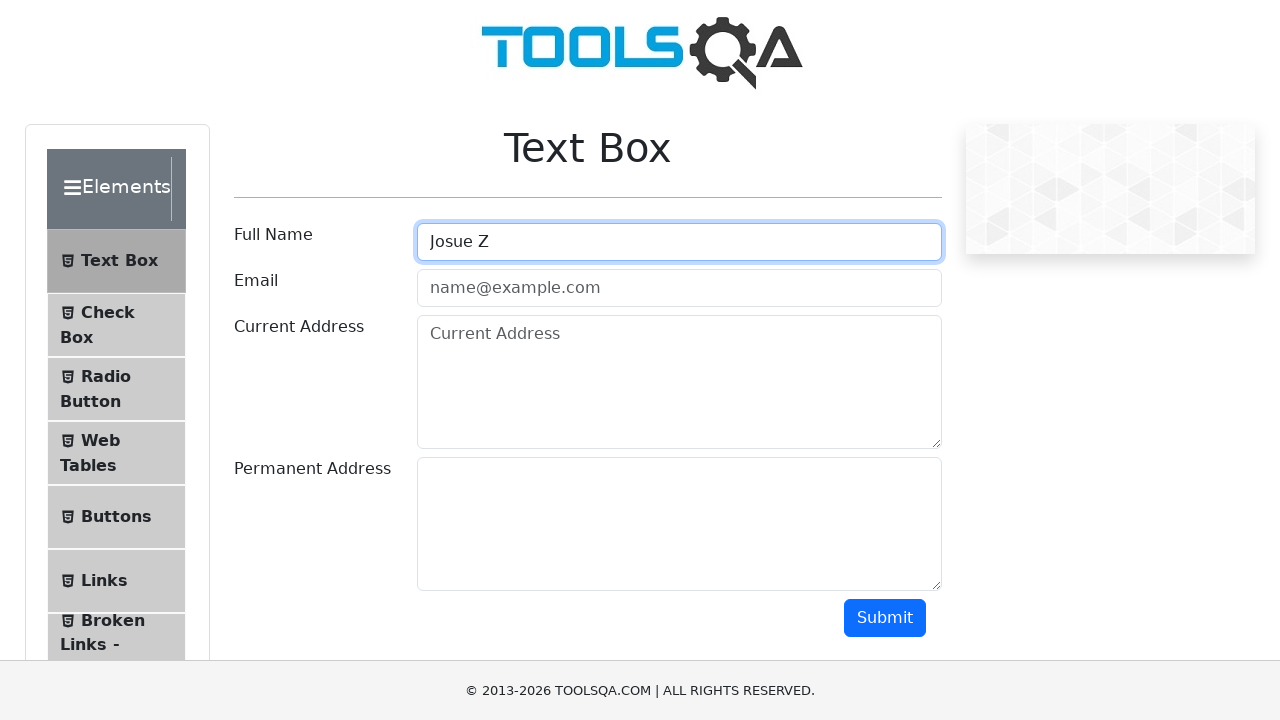

Cleared Email field on #userEmail
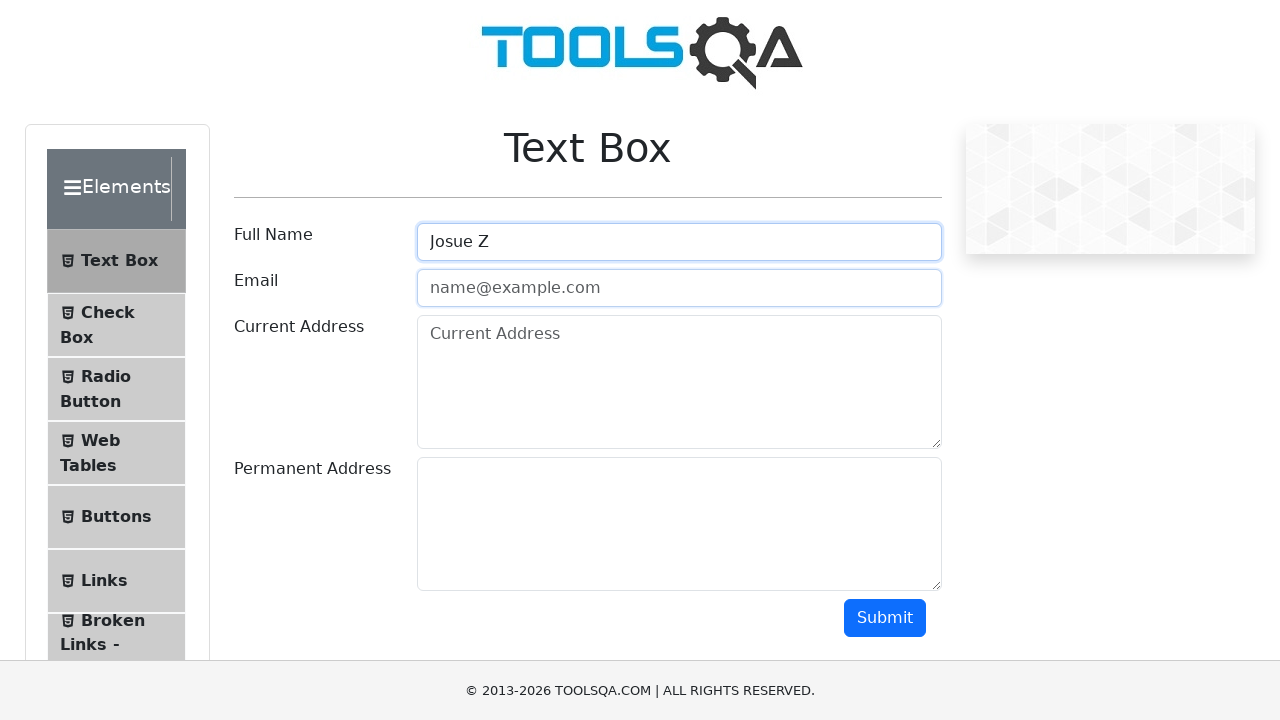

Filled Email field with 'testing@testing.com' on #userEmail
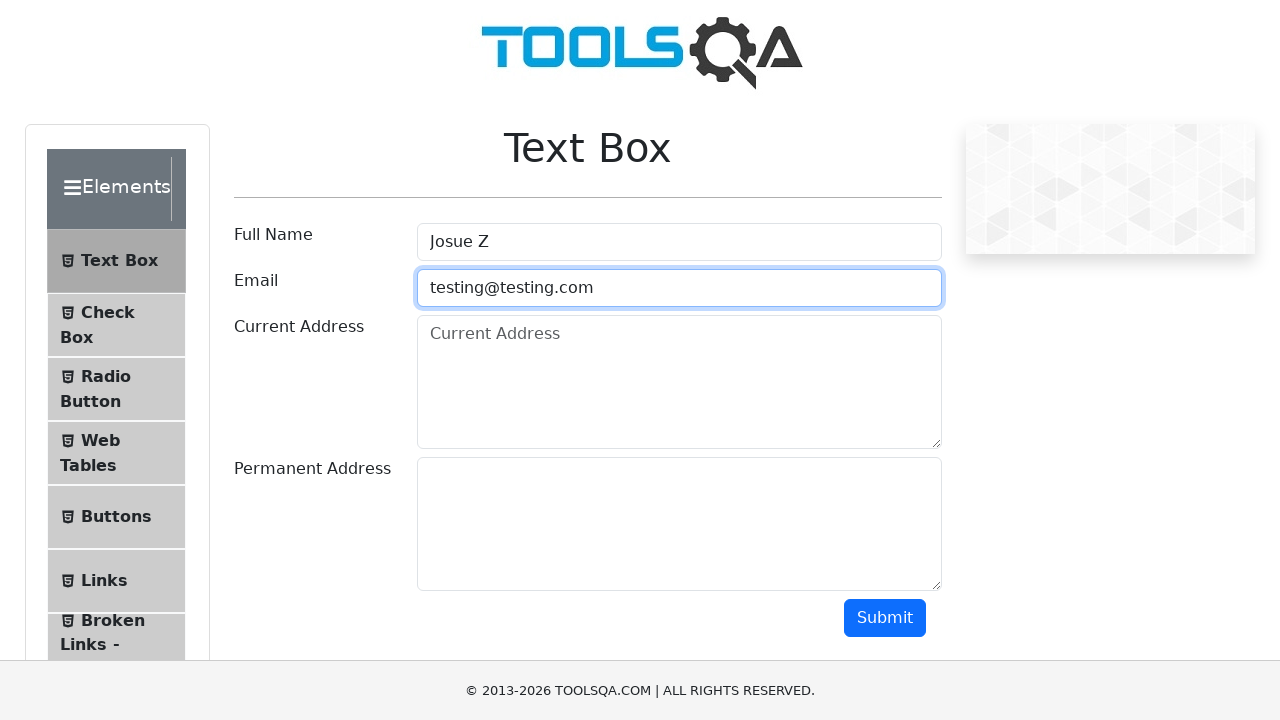

Cleared Current Address field on #currentAddress
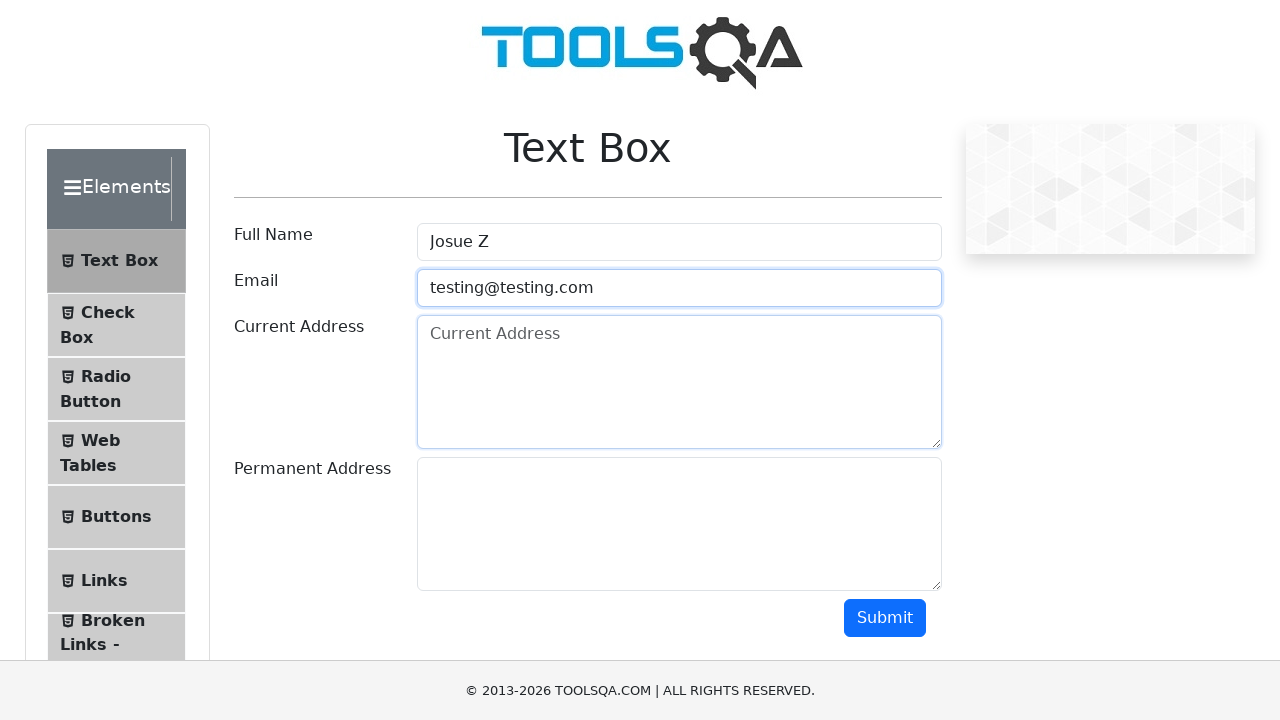

Filled Current Address field with 'Alajuela' on #currentAddress
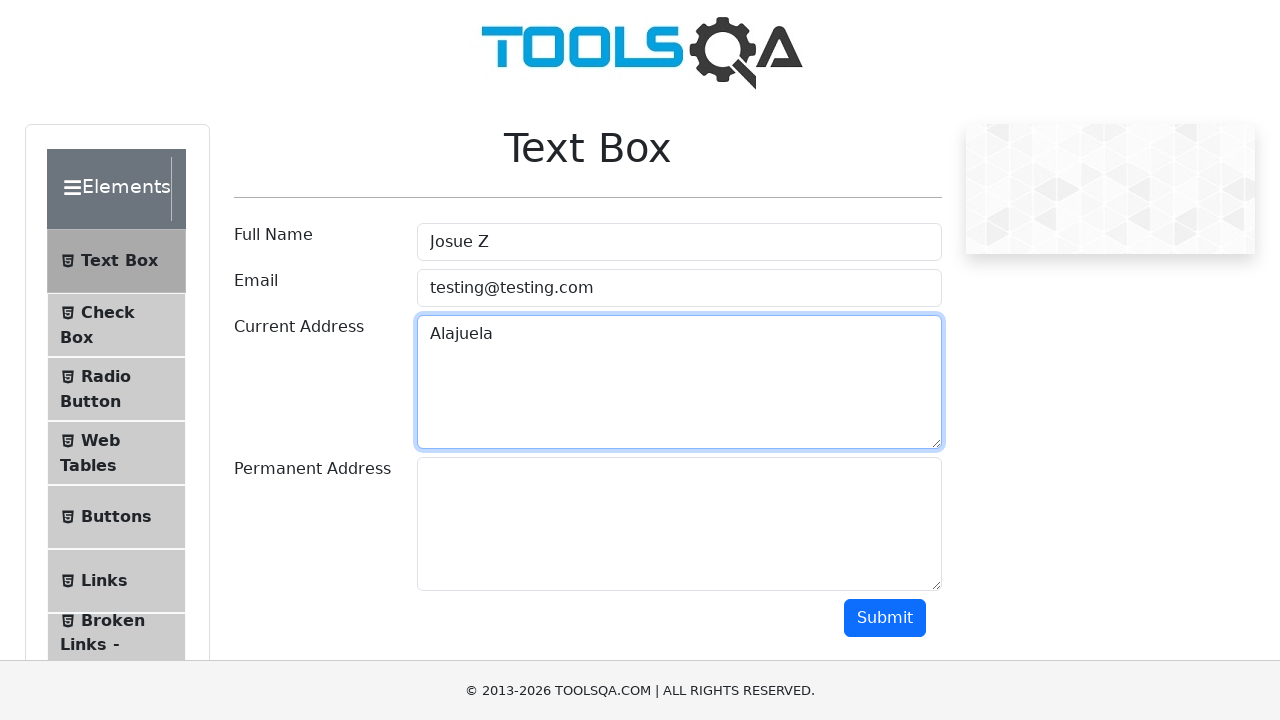

Cleared Permanent Address field on #permanentAddress
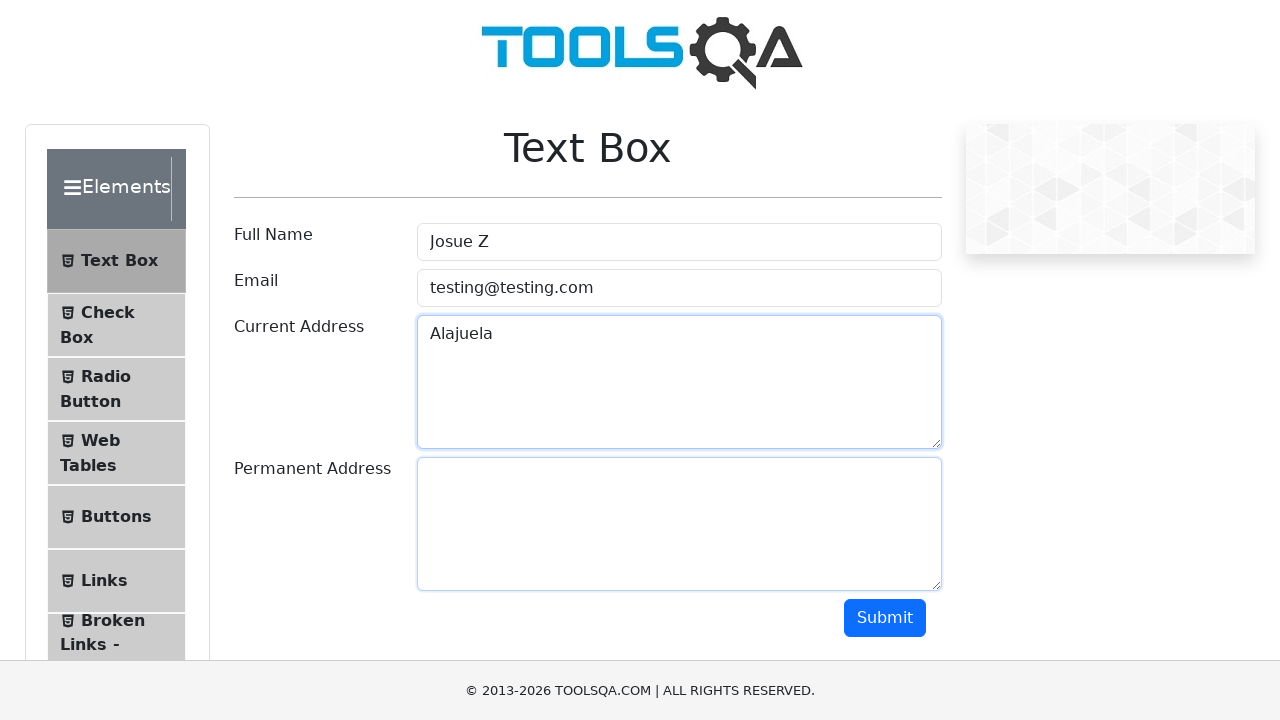

Filled Permanent Address field with 'San Jose, Calle 2, Avenida 4' on #permanentAddress
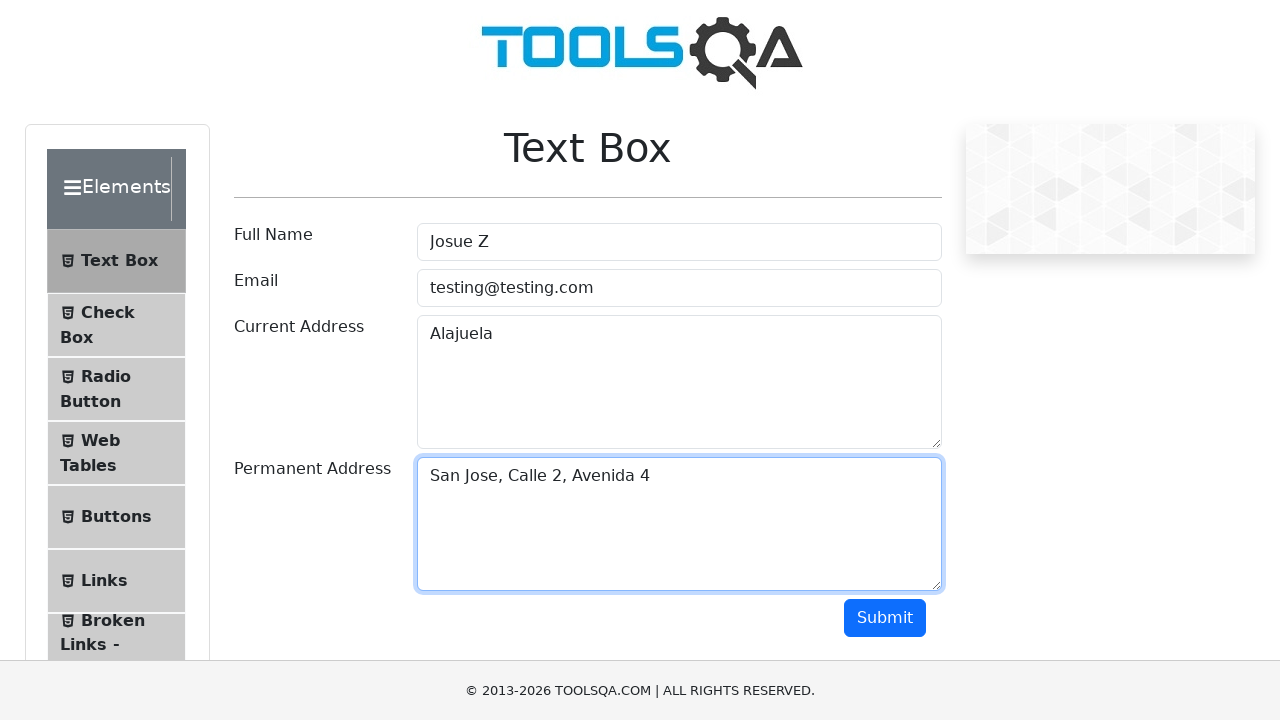

Cleared Full Name field again on #userName
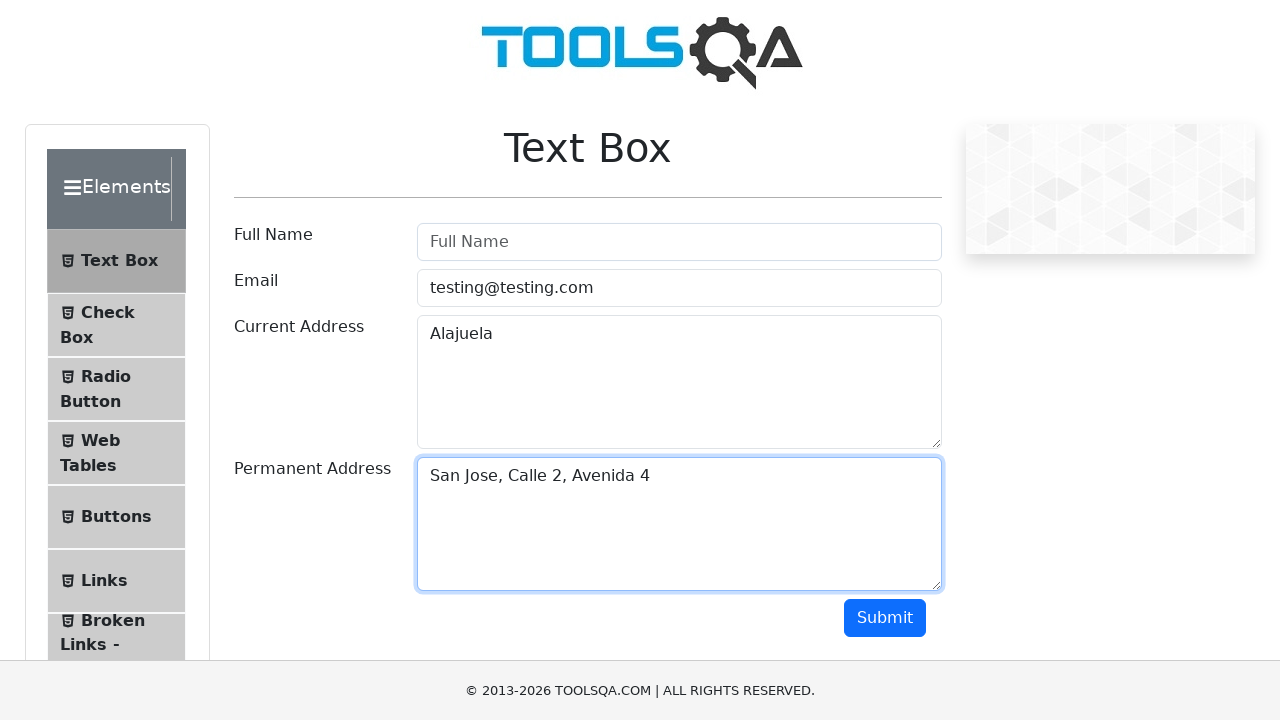

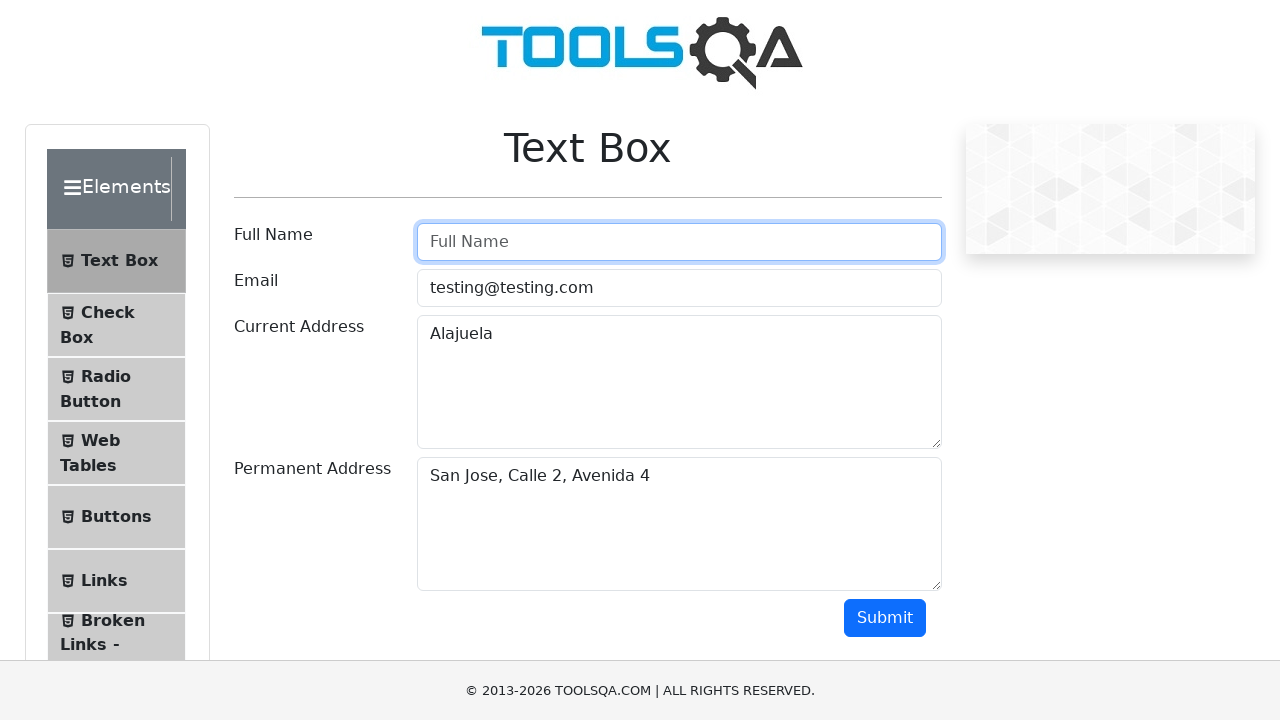